Tests form autocomplete functionality by filling country, locality, and street number fields using ID selectors

Starting URL: https://formy-project.herokuapp.com/autocomplete

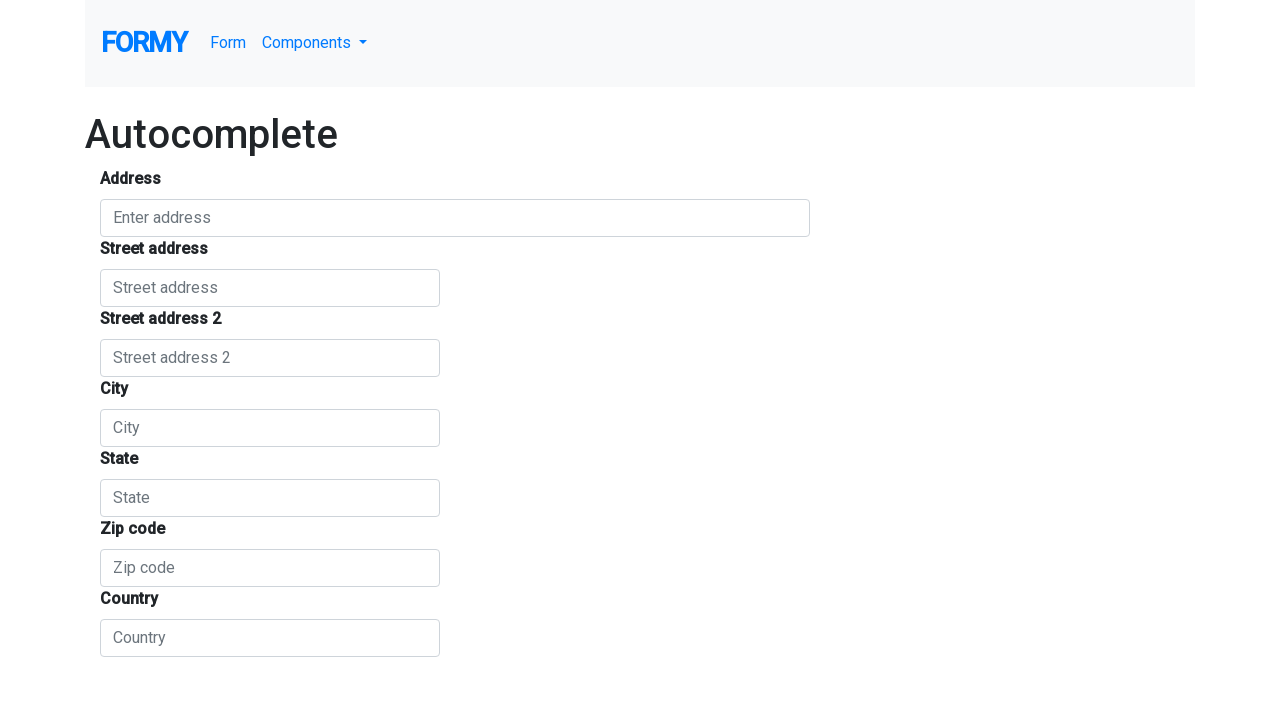

Filled country field with 'Romania' on #country
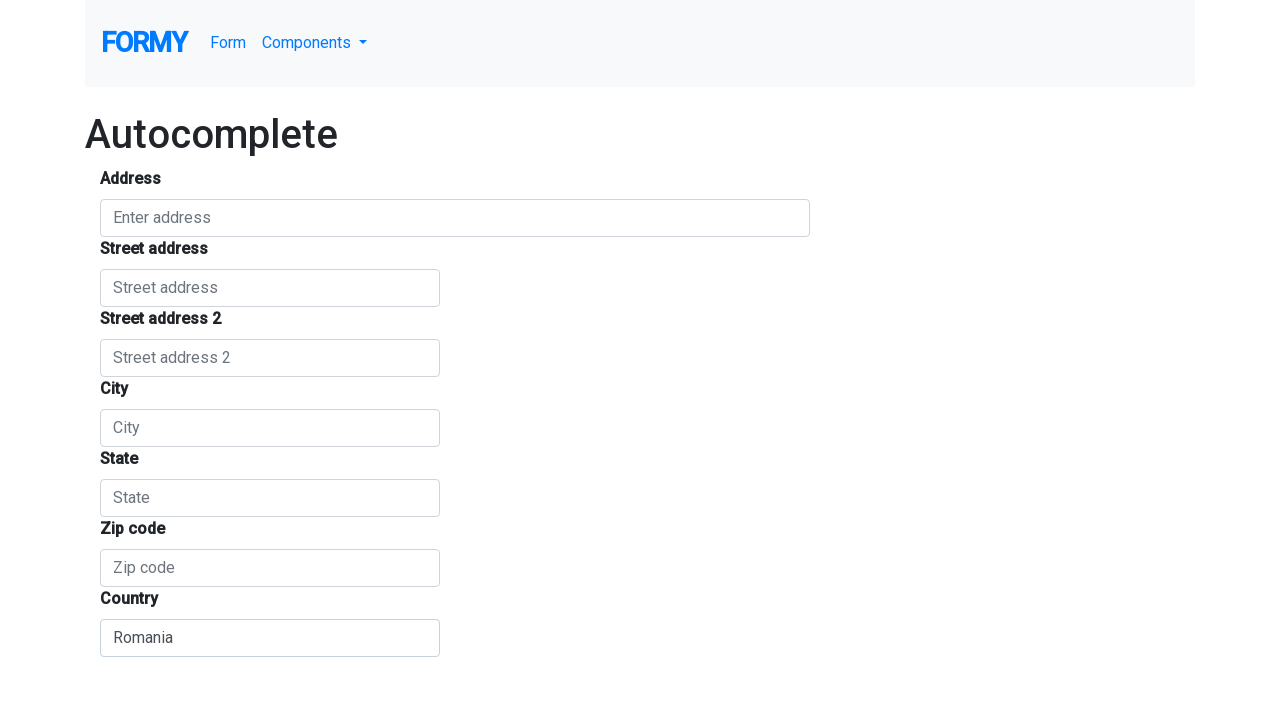

Filled locality field with 'Bucuresti' on #locality
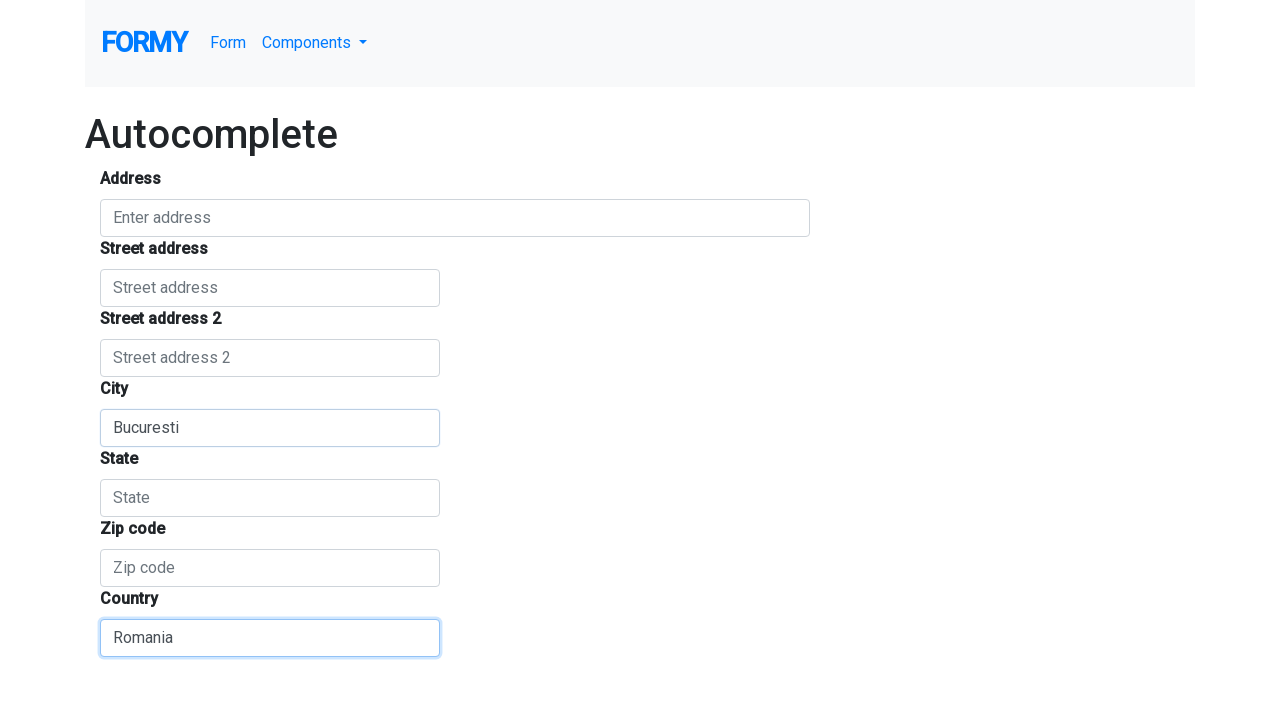

Filled street number field with 'Hrisovului' on #street_number
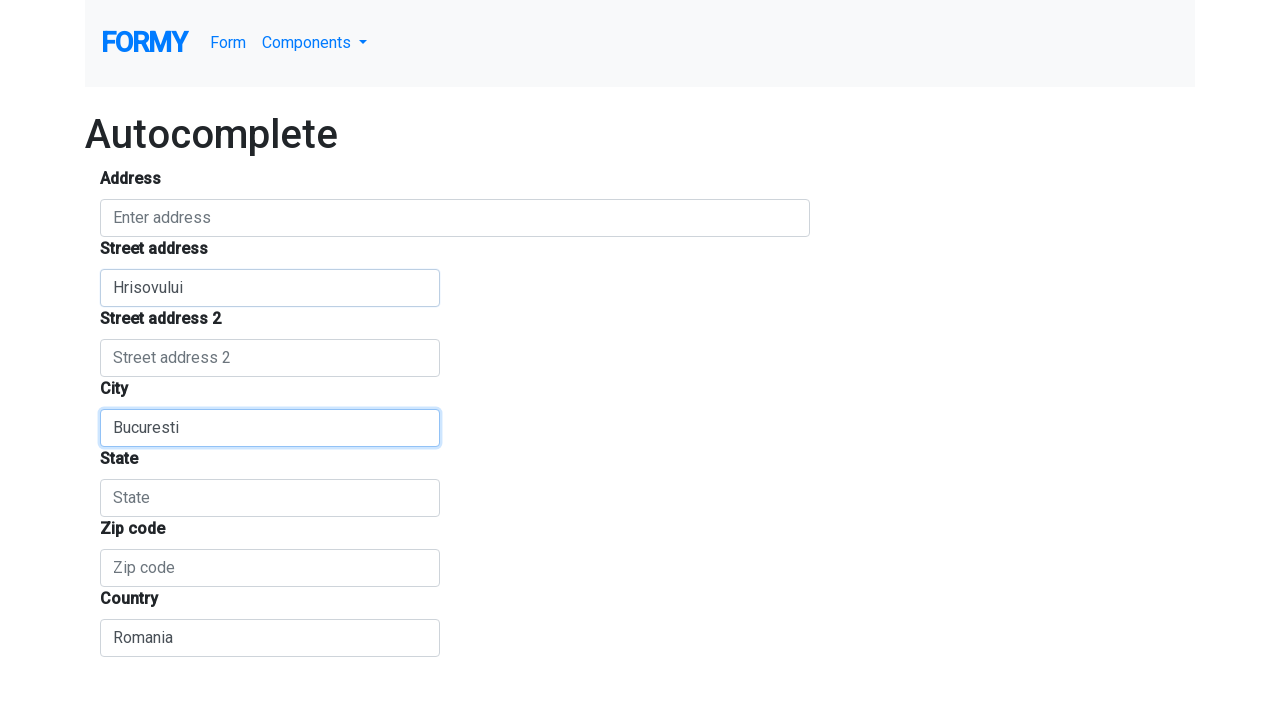

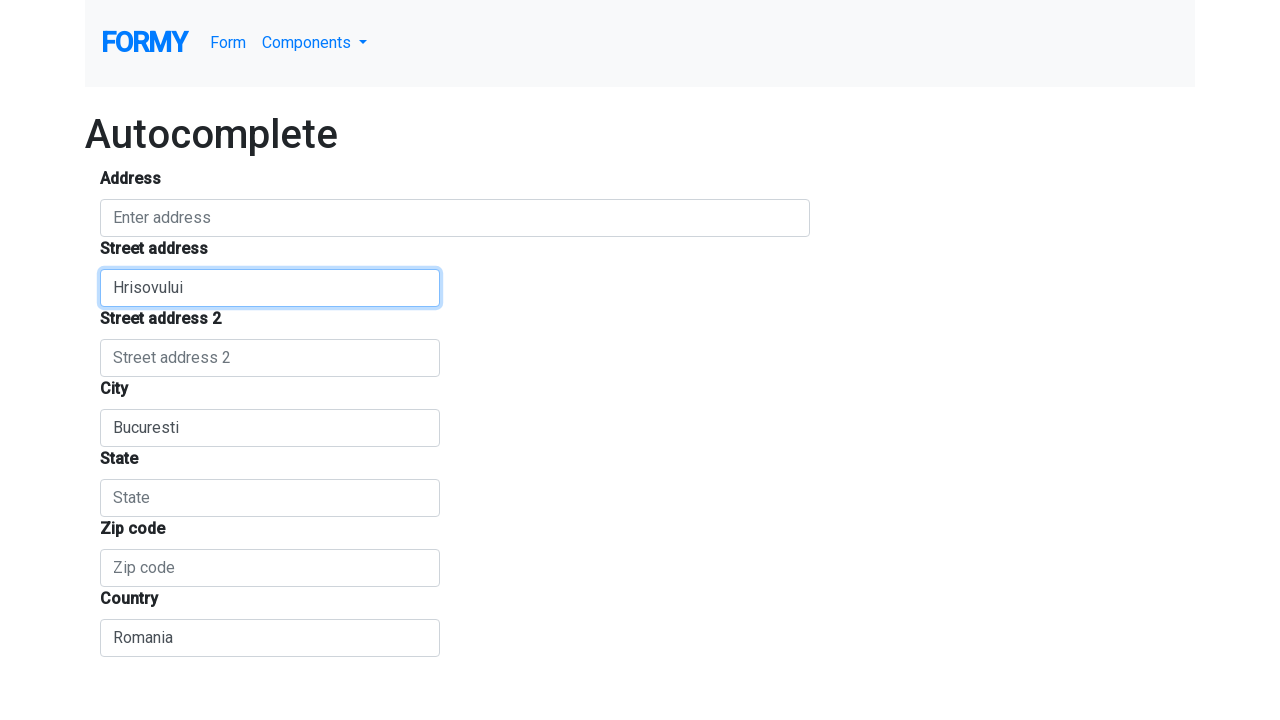